Tests radio button selection by clicking through three different radio button options on a form

Starting URL: https://formy-project.herokuapp.com/radiobutton

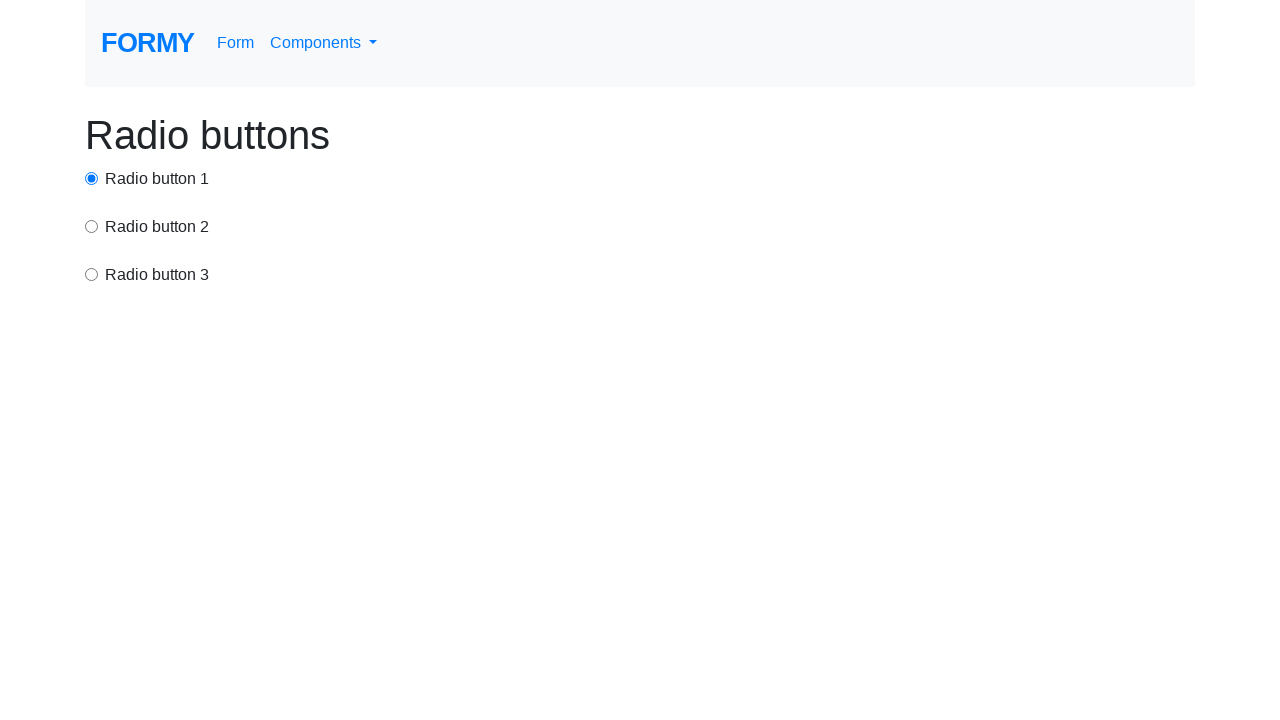

Clicked first radio button option at (92, 178) on #radio-button-1
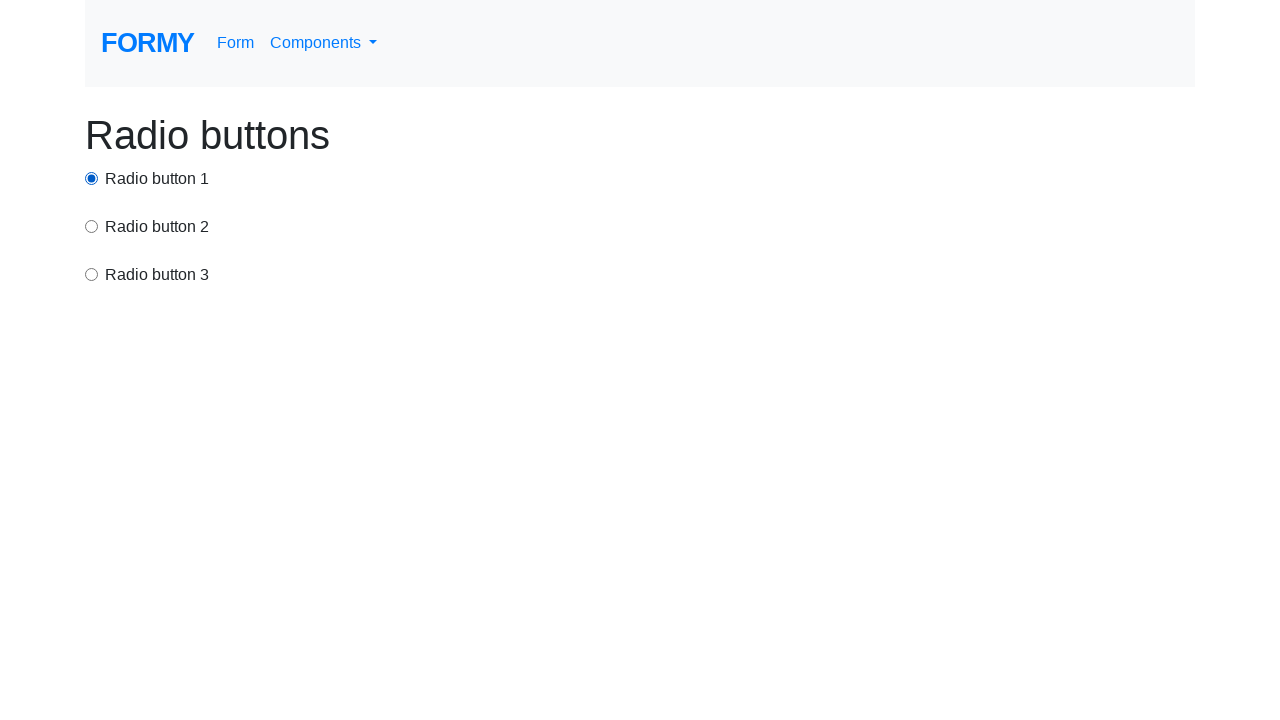

Clicked second radio button option using CSS selector at (92, 226) on input[value='option2']
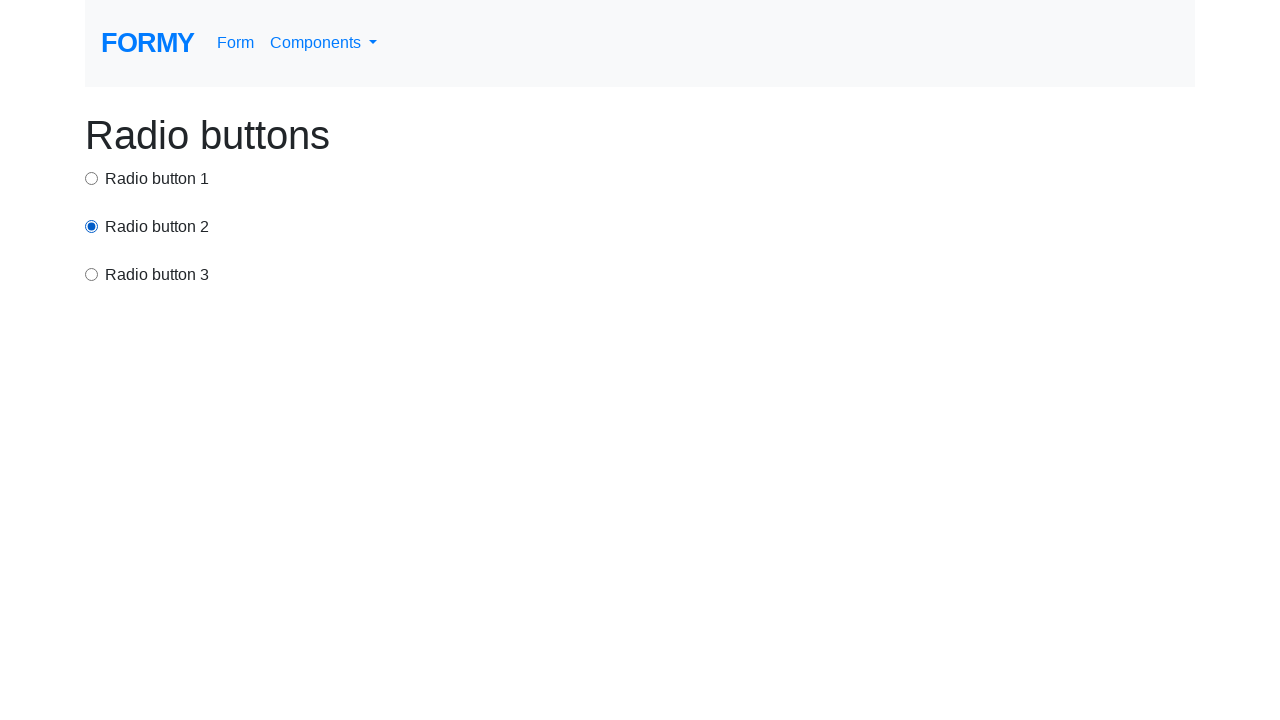

Clicked third radio button option using xpath at (92, 274) on xpath=/html/body/div/div[3]/input
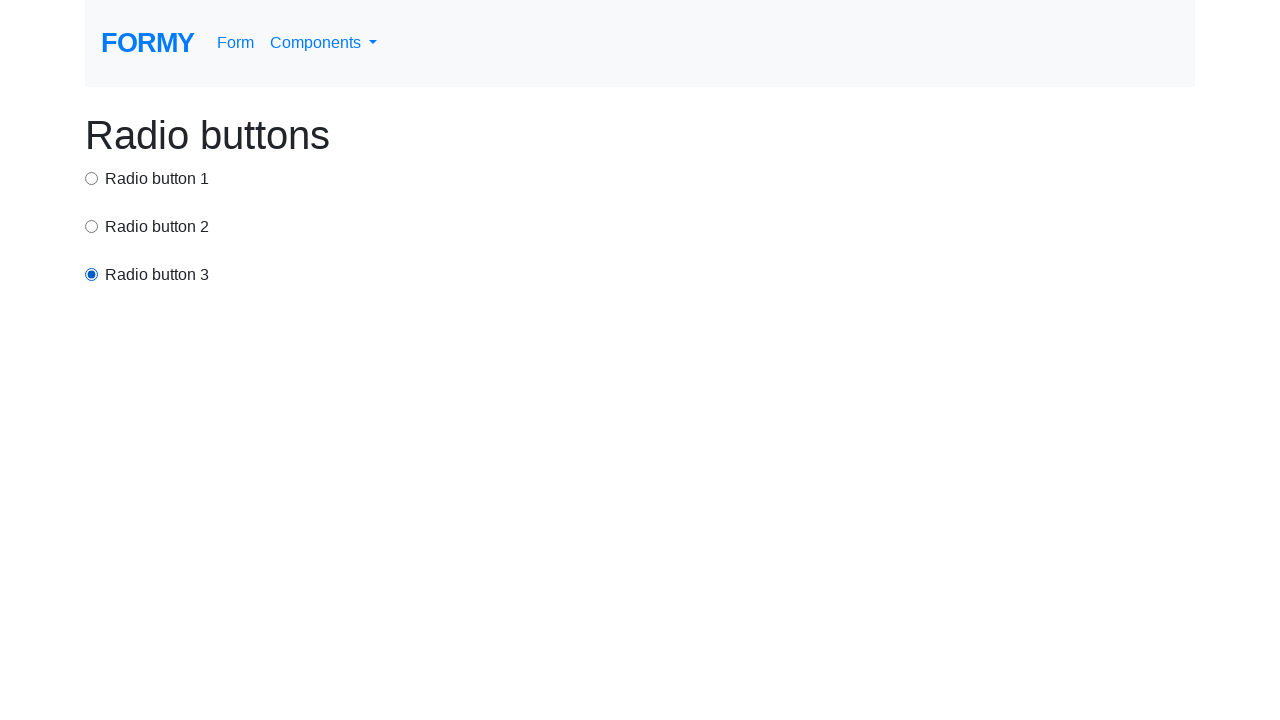

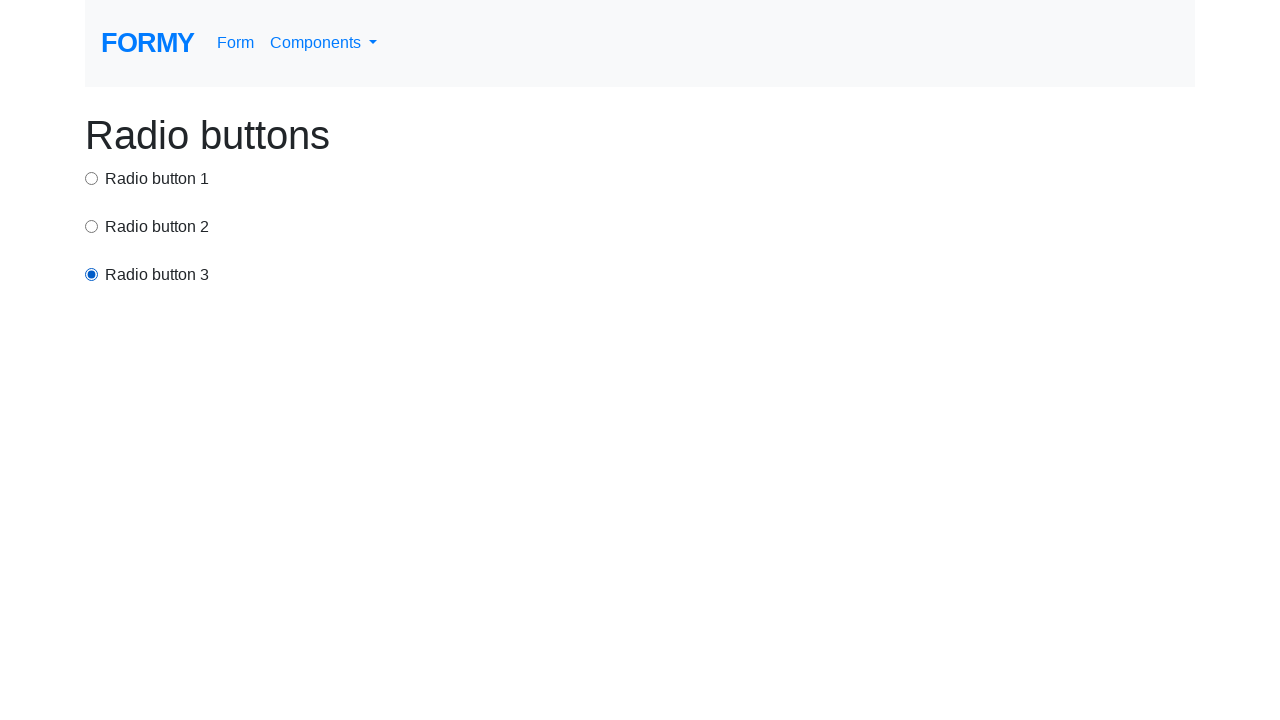